Tests clicking the "Order" button at the top of the scooter rental page

Starting URL: https://qa-scooter.praktikum-services.ru/

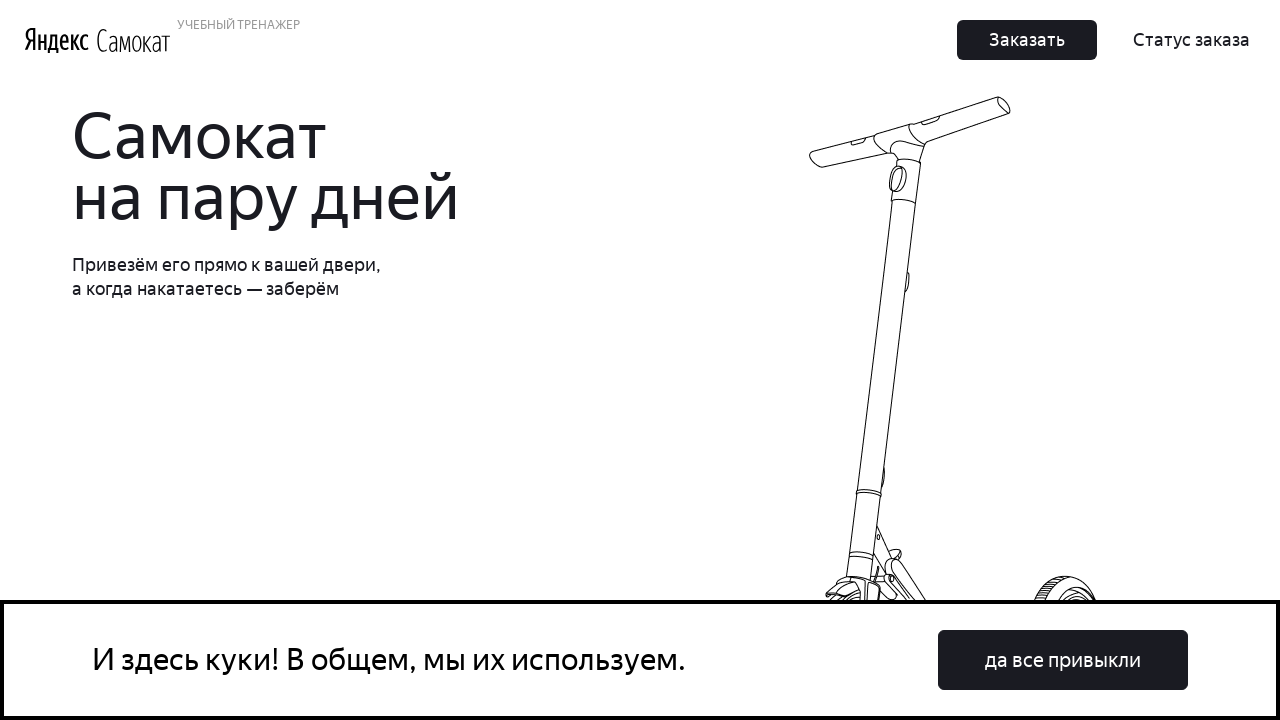

Navigated to scooter rental page
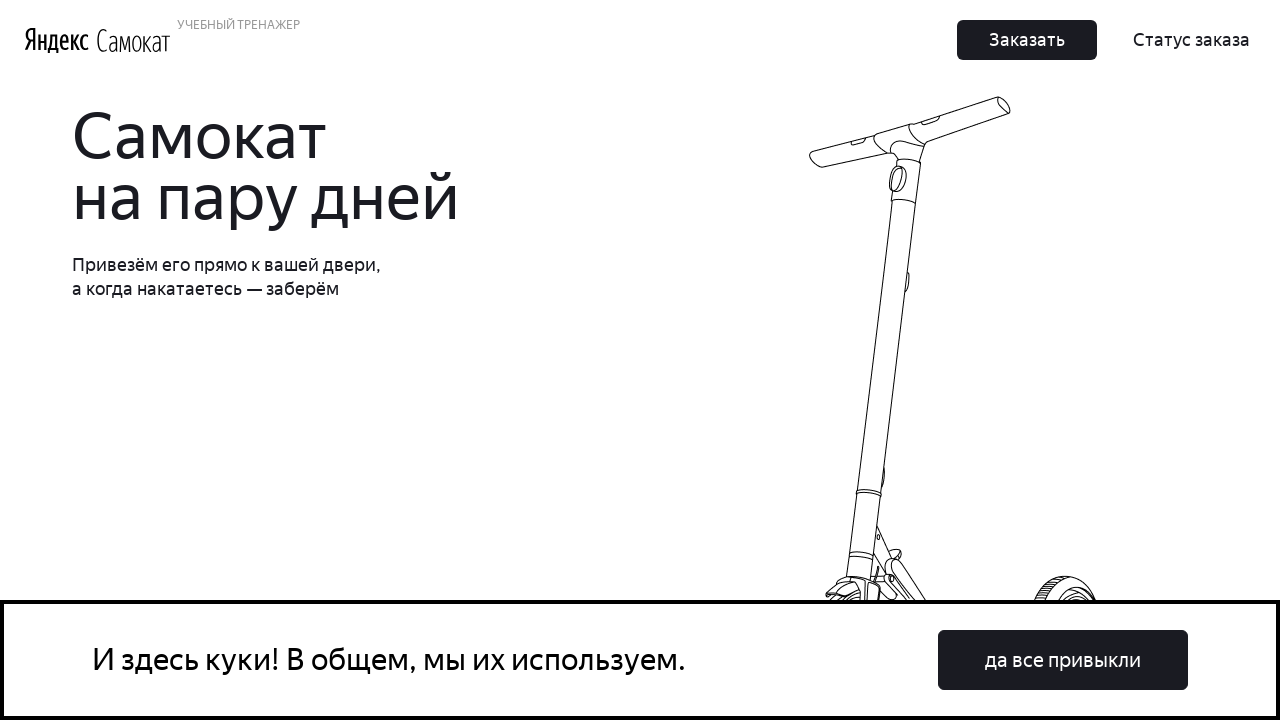

Clicked the 'Order' button at the top of the page at (1027, 40) on .Button_Button__ra12g
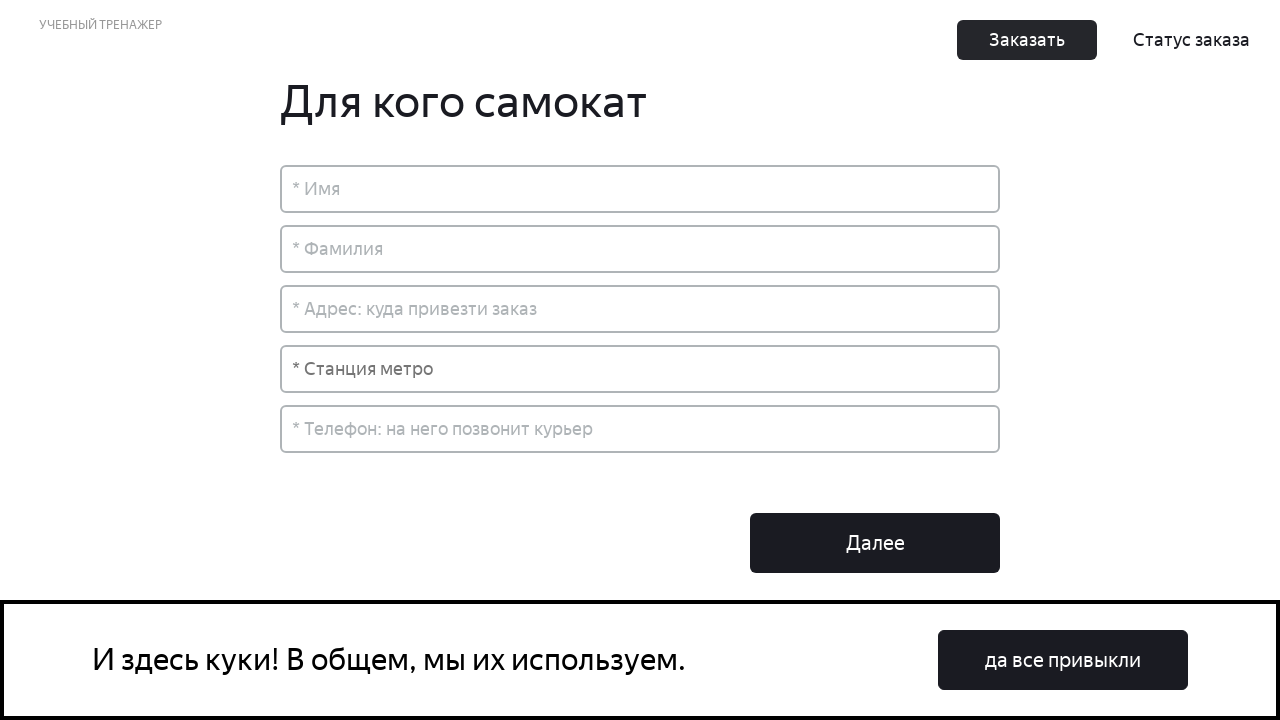

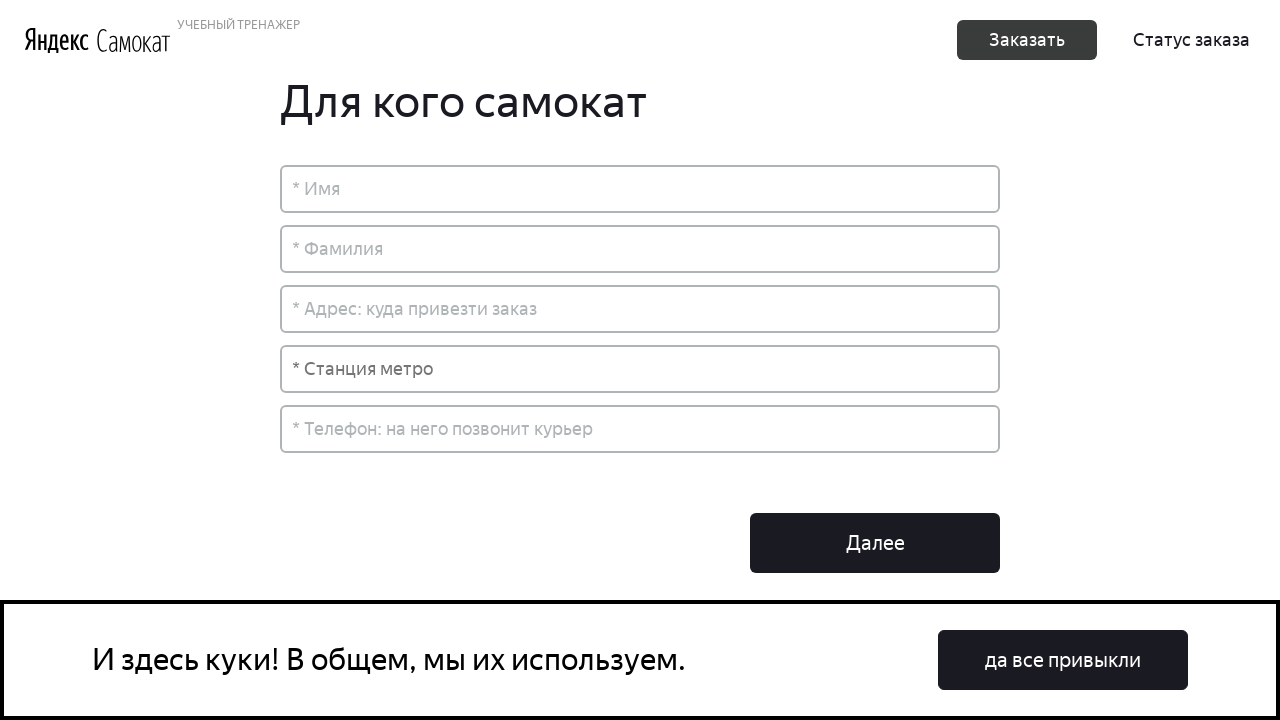